Navigates to Walmart homepage, maximizes the browser window, and verifies the page loads by checking the title.

Starting URL: https://www.walmart.com/

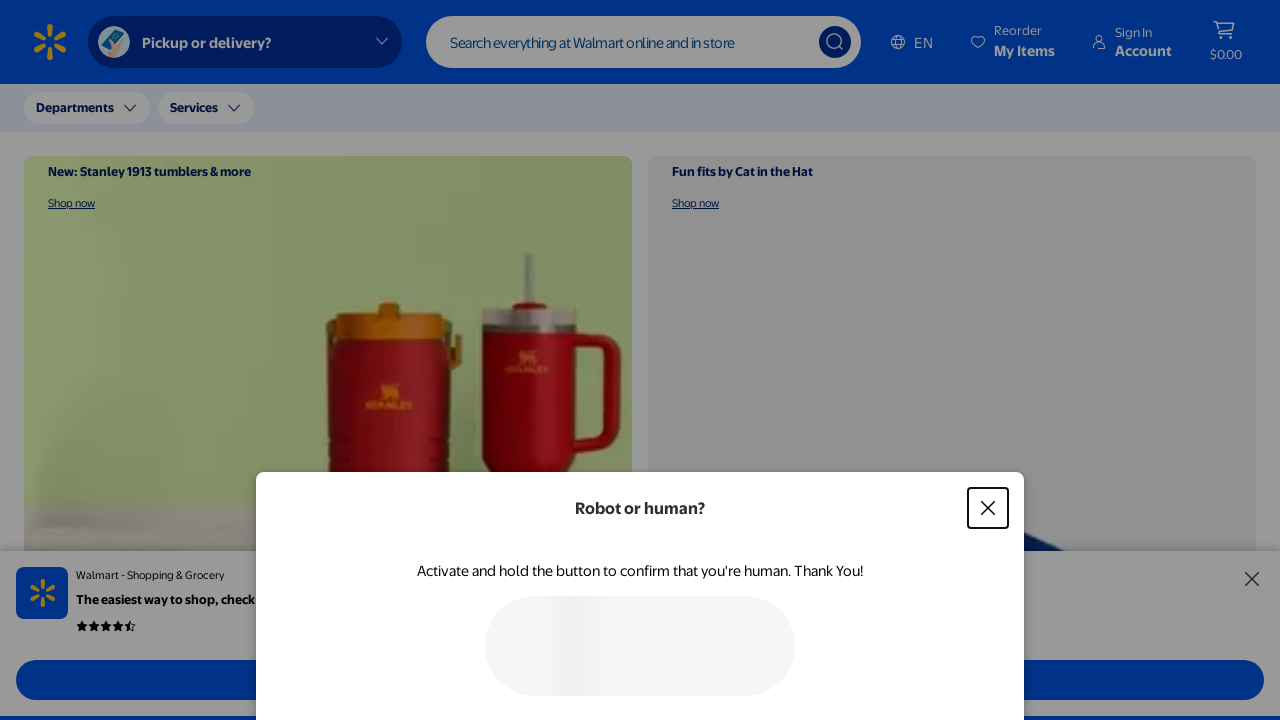

Waited for page to reach domcontentloaded state
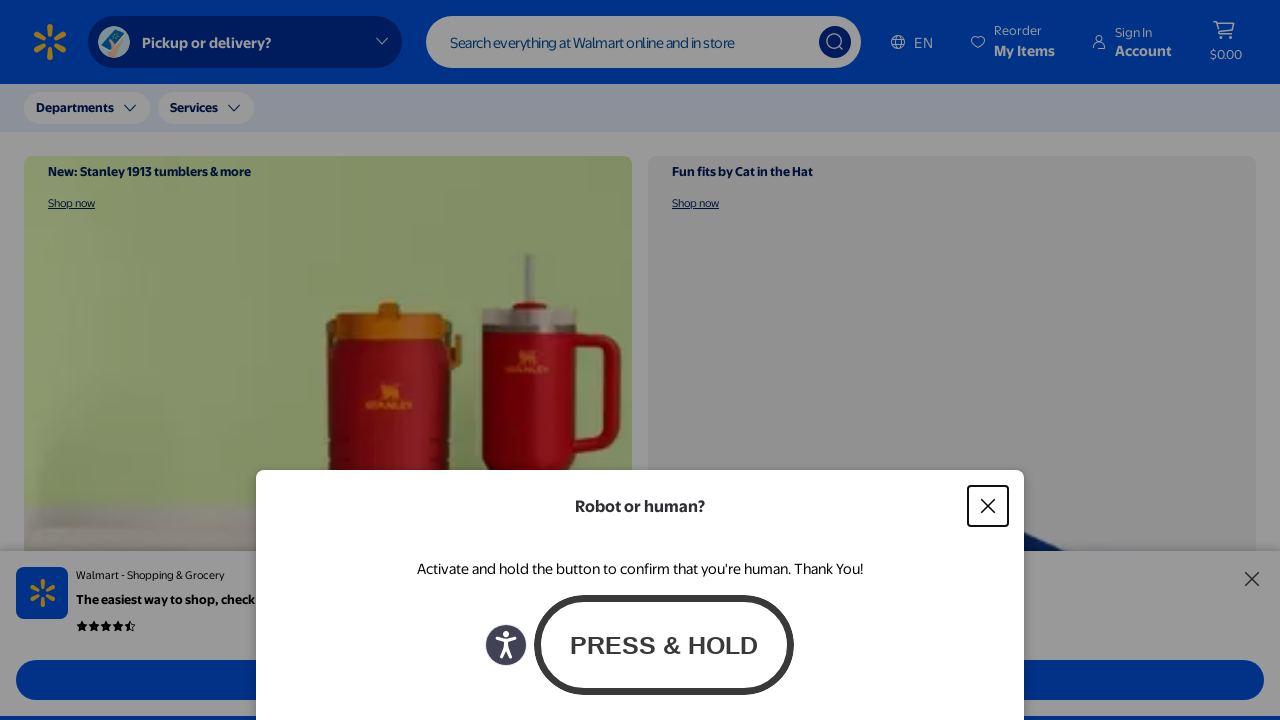

Retrieved page title: Walmart | Save Money. Live better.
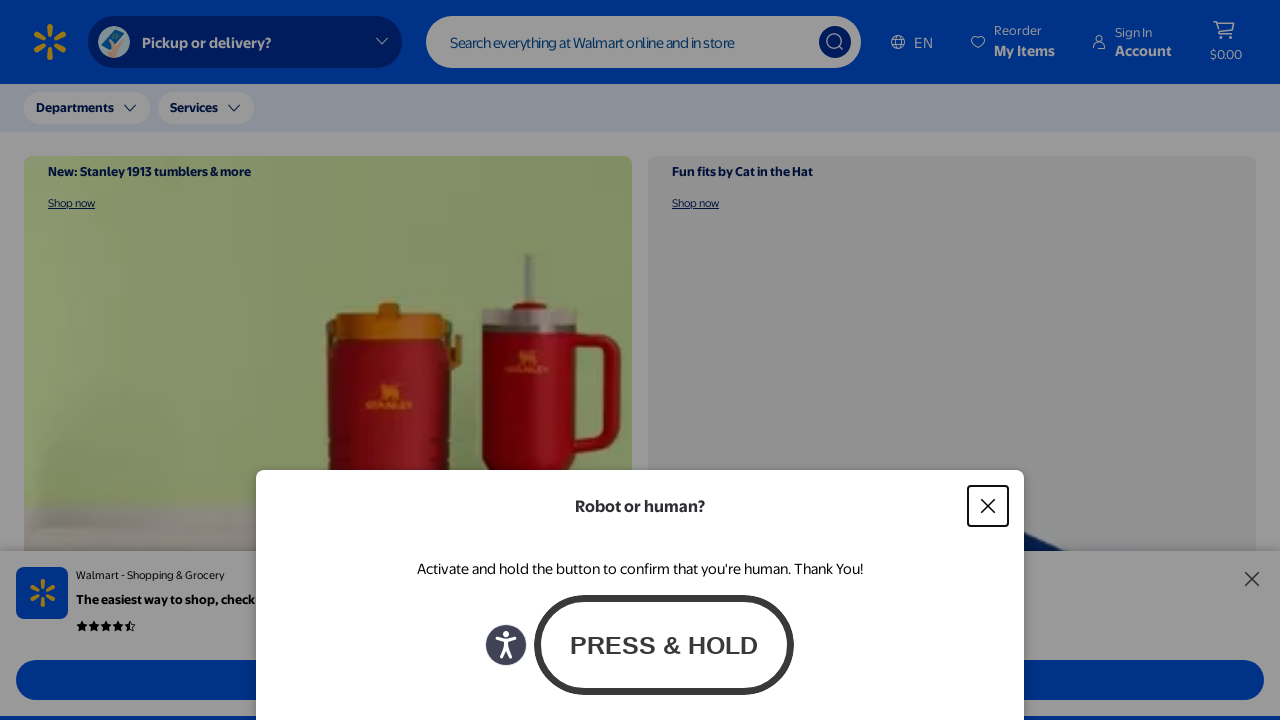

Verified page title is not empty
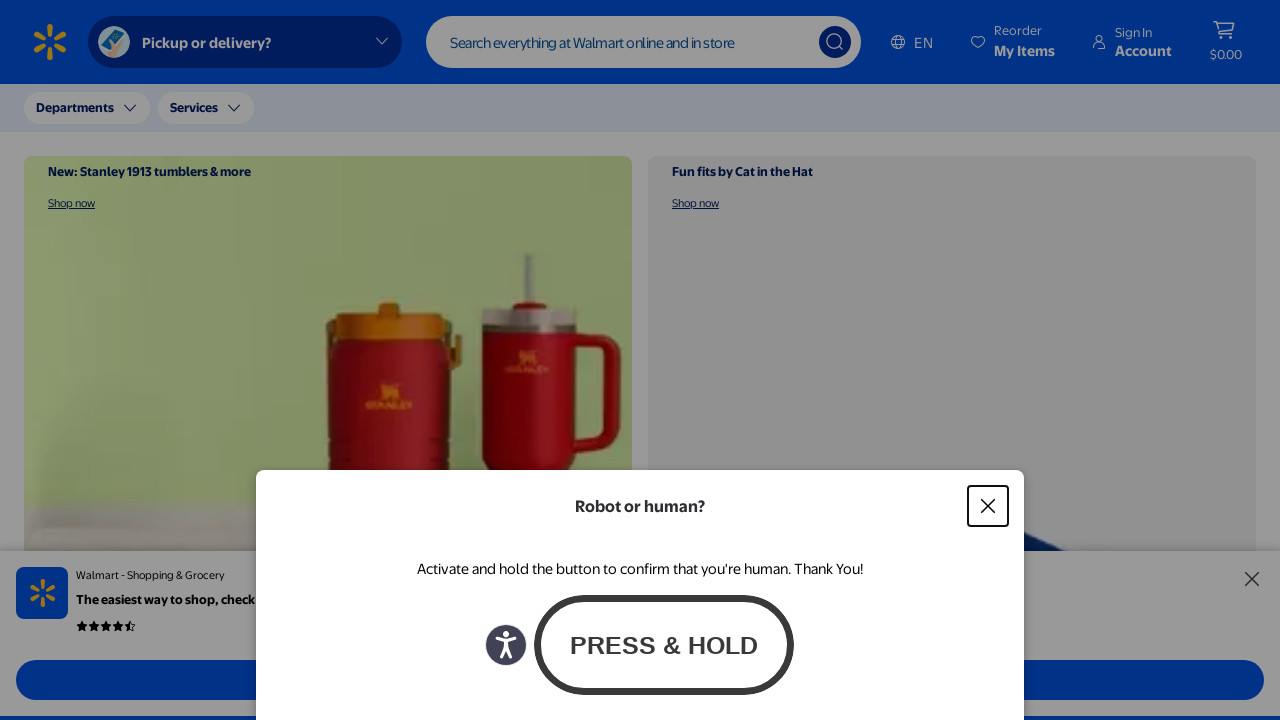

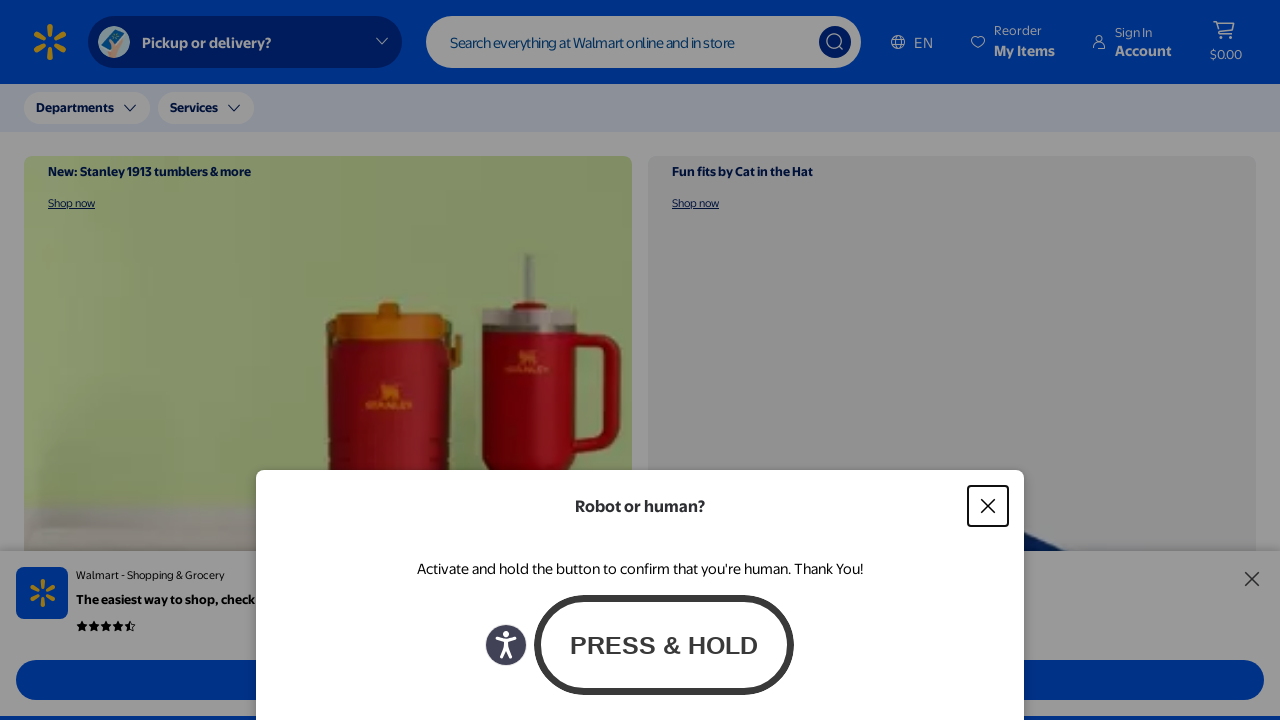